Navigates to the OrangeHRM demo website homepage and verifies the page loads successfully.

Starting URL: http://orangehrm.qedgetech.com

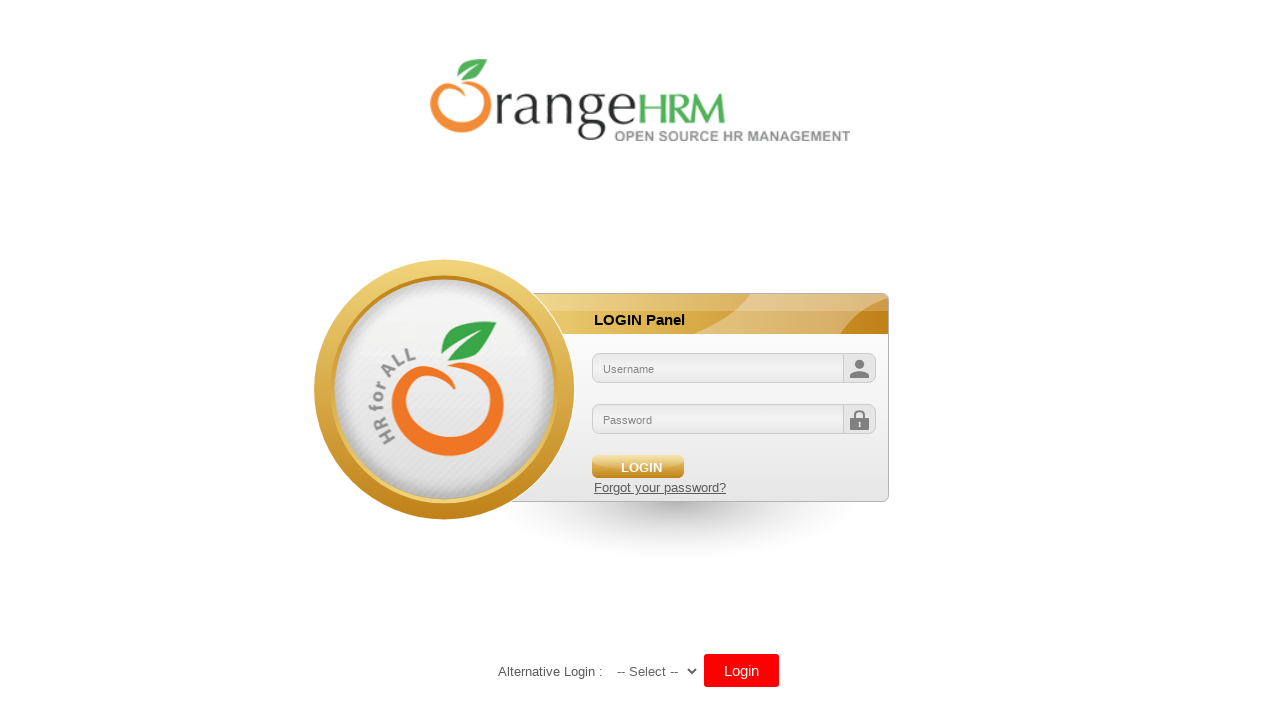

Waited for page to reach domcontentloaded state
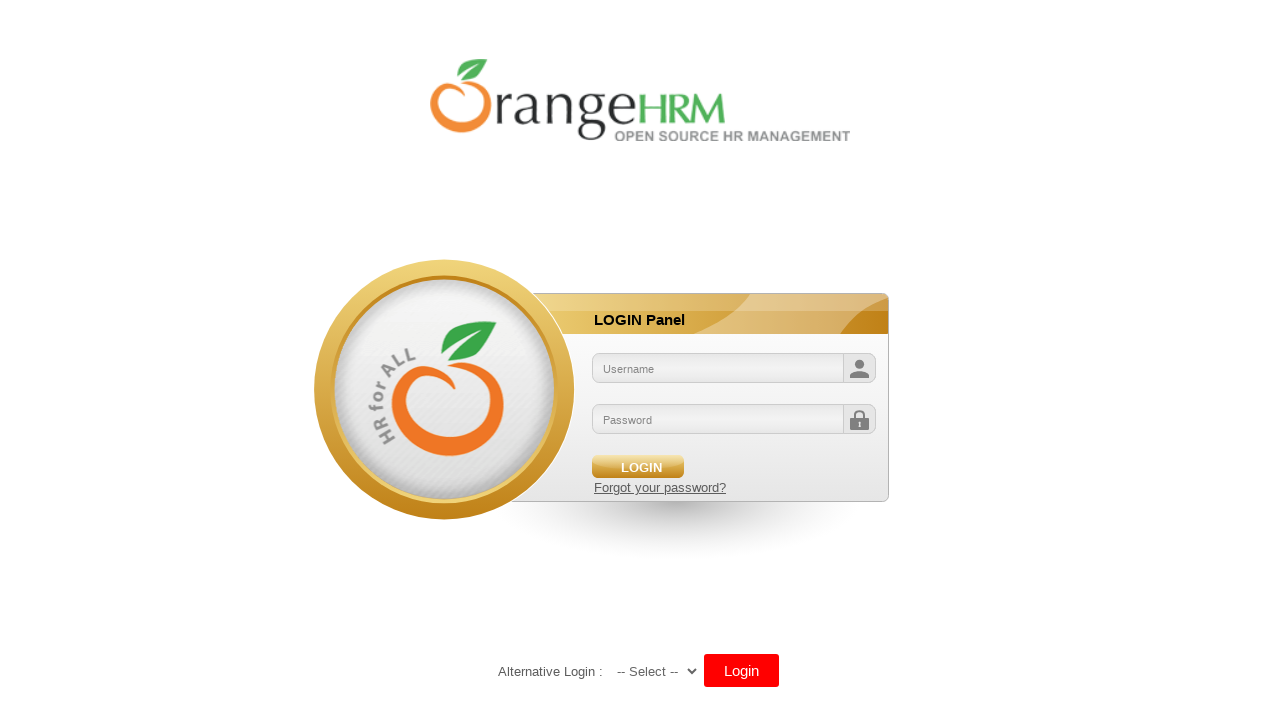

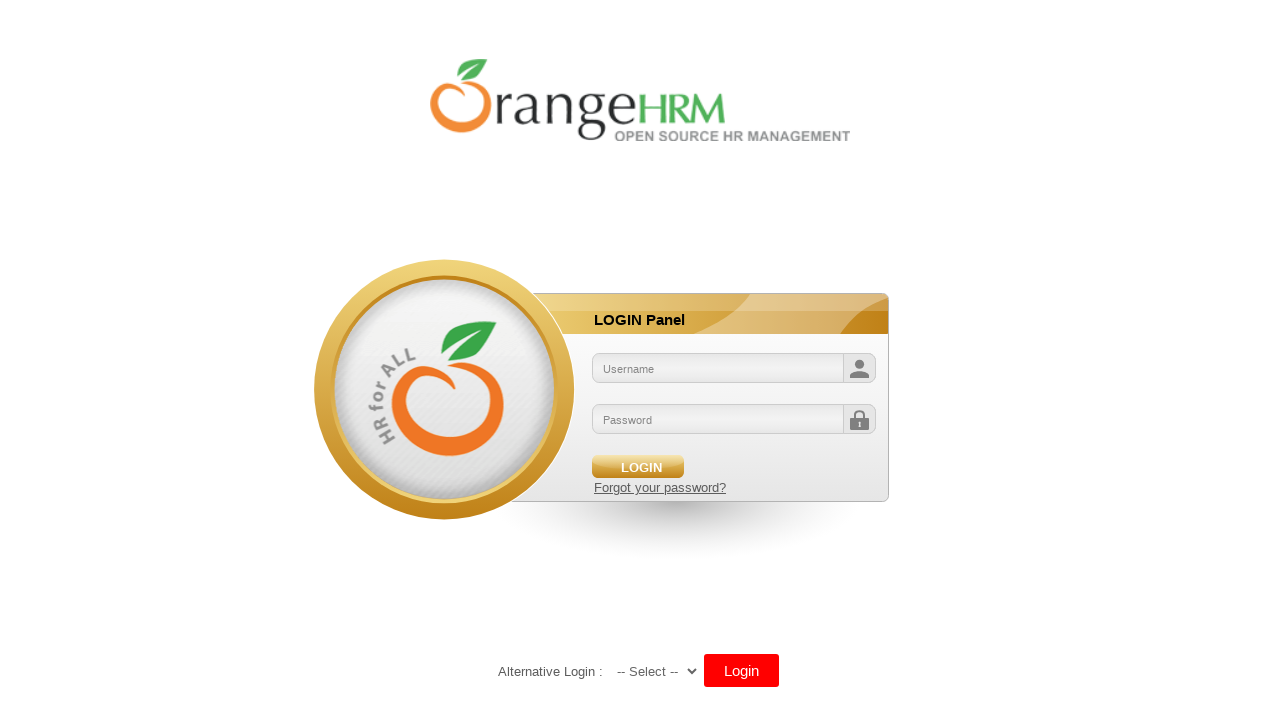